Tests flight search functionality by selecting origin and destination cities and searching for available flights

Starting URL: https://www.blazedemo.com

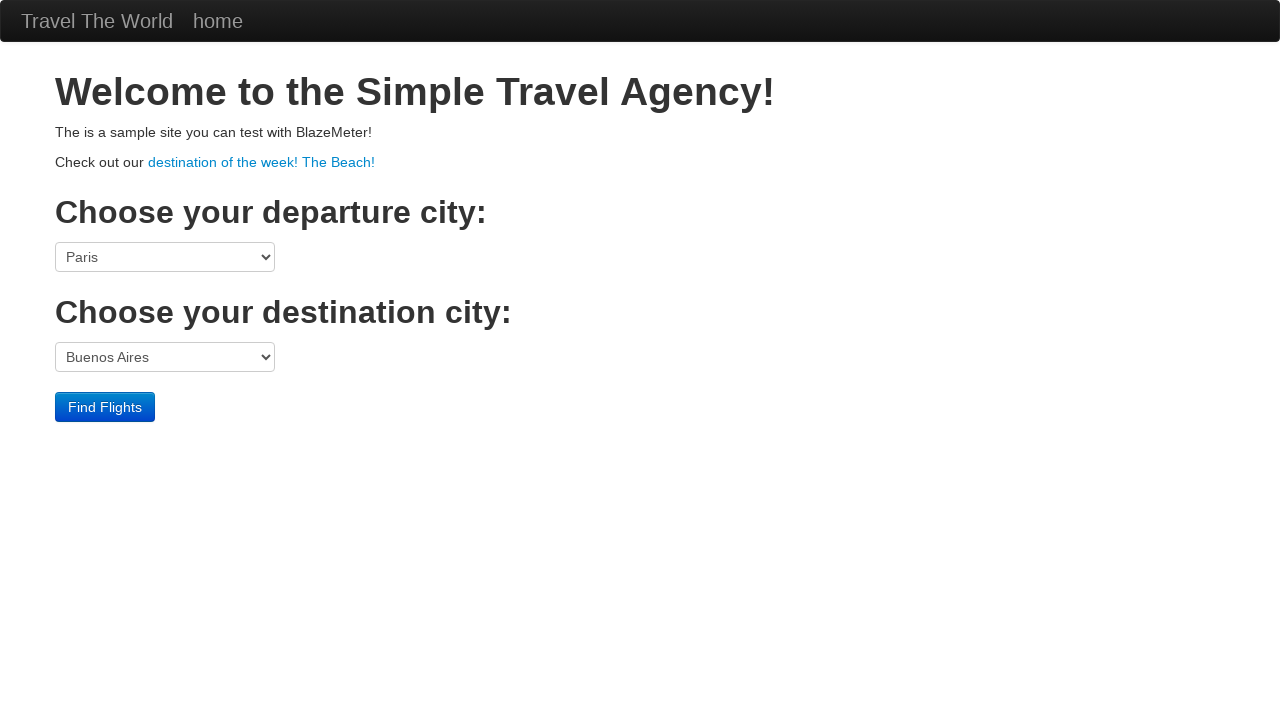

Clicked origin city dropdown at (165, 257) on select[name='fromPort']
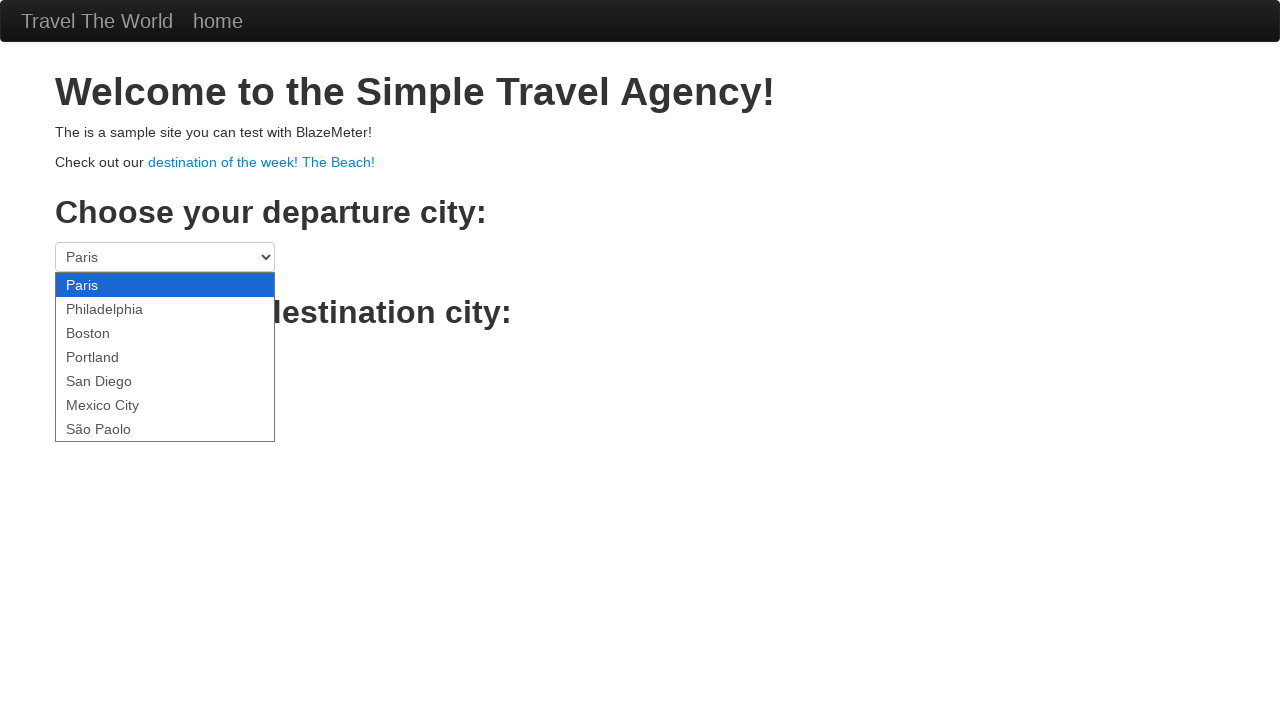

Selected 'Boston' as origin city on select[name='fromPort']
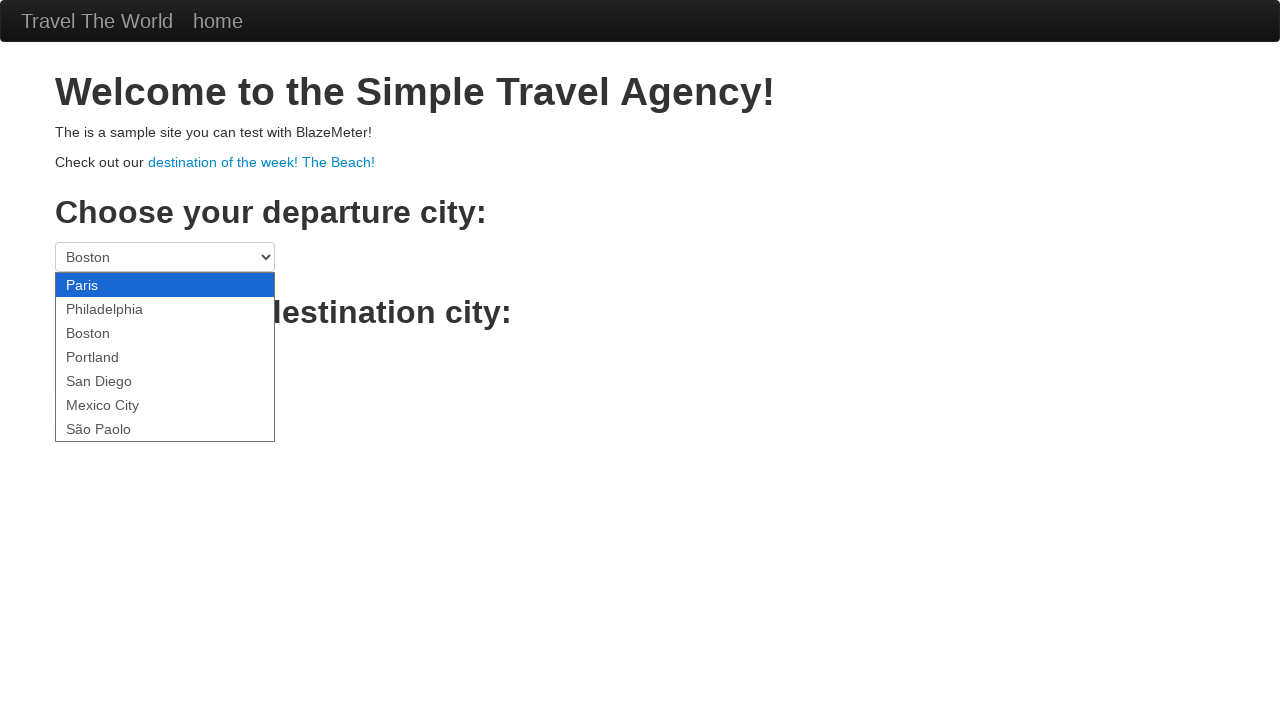

Clicked destination city dropdown at (165, 357) on select[name='toPort']
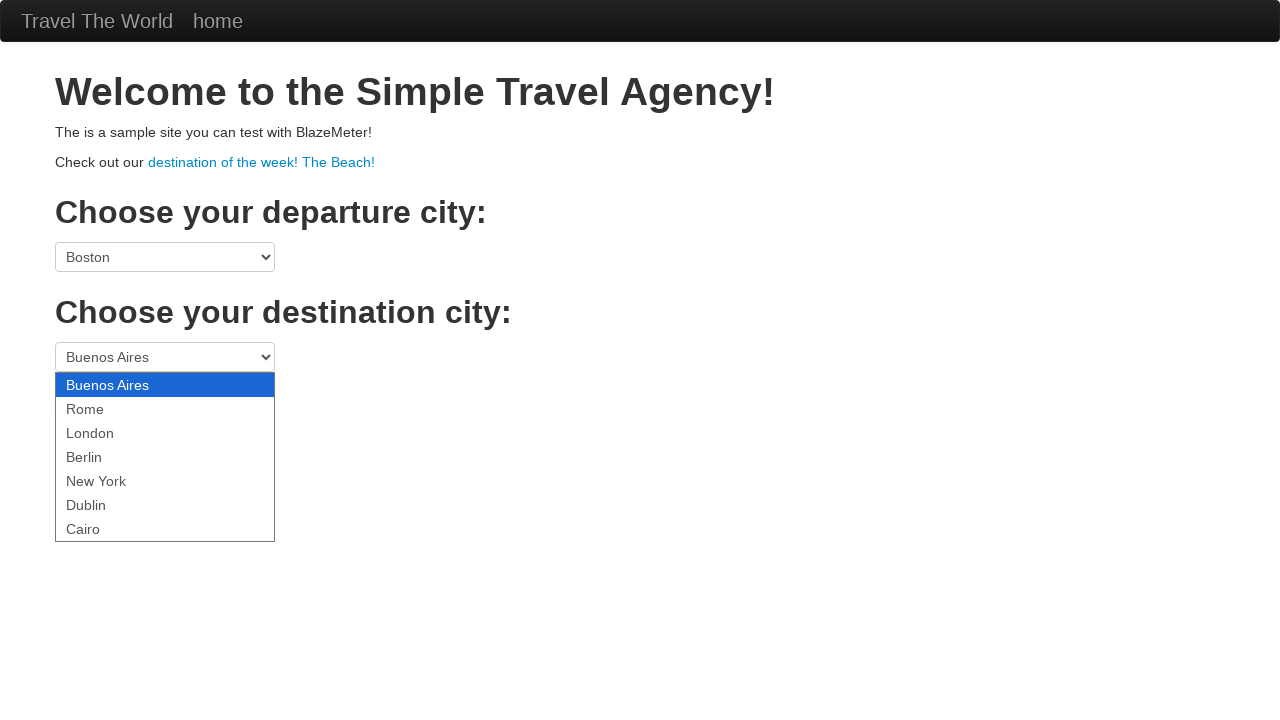

Selected 'London' as destination city on select[name='toPort']
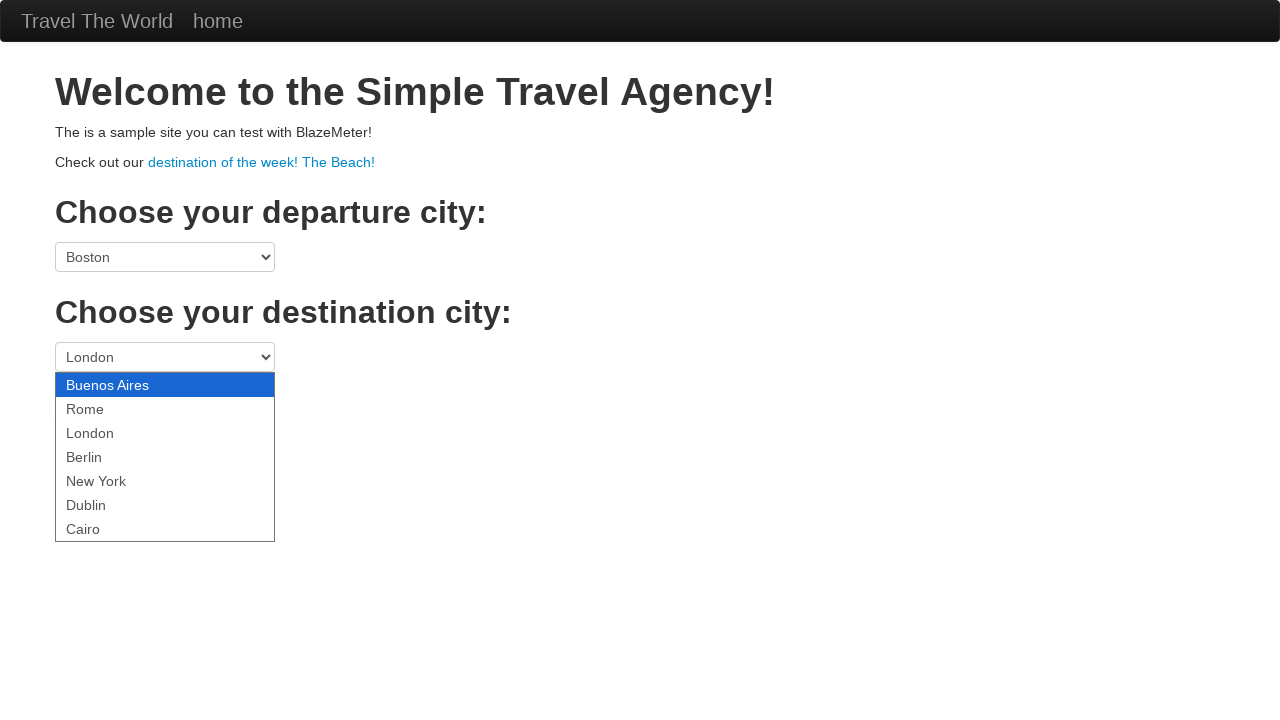

Clicked 'Find Flights' button to search for available flights at (105, 407) on input.btn.btn-primary
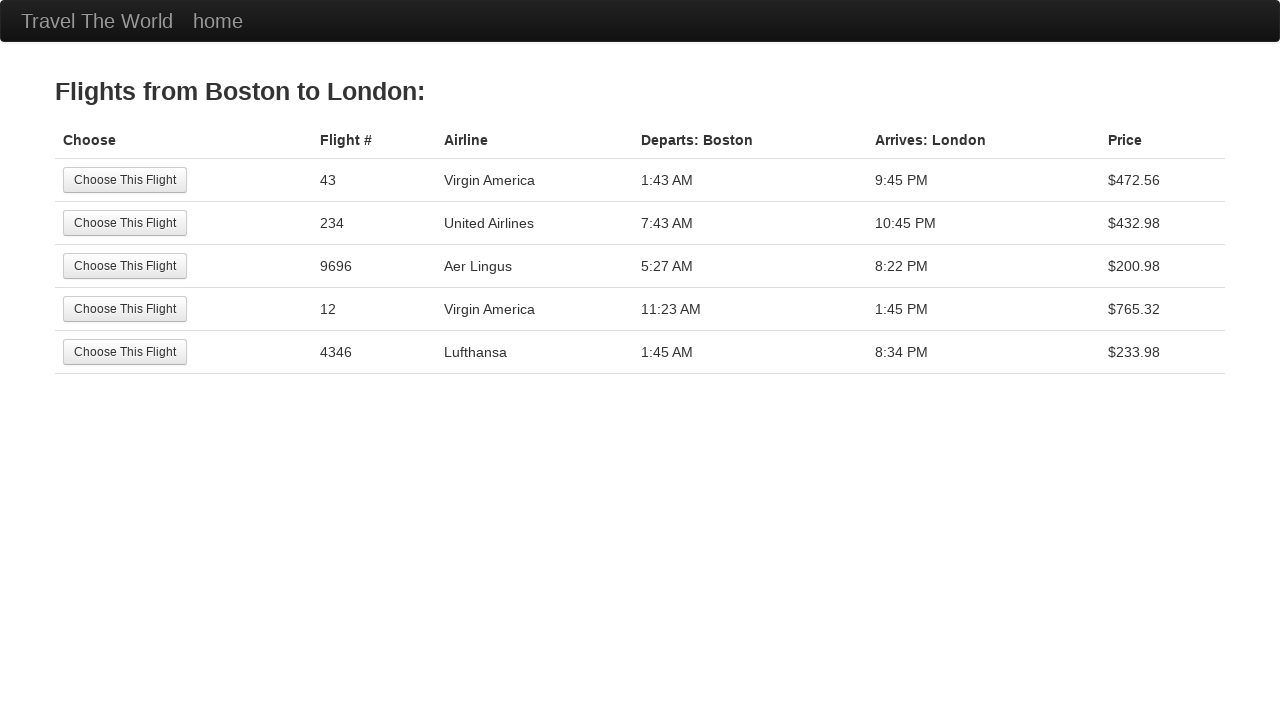

Flight search results page loaded successfully
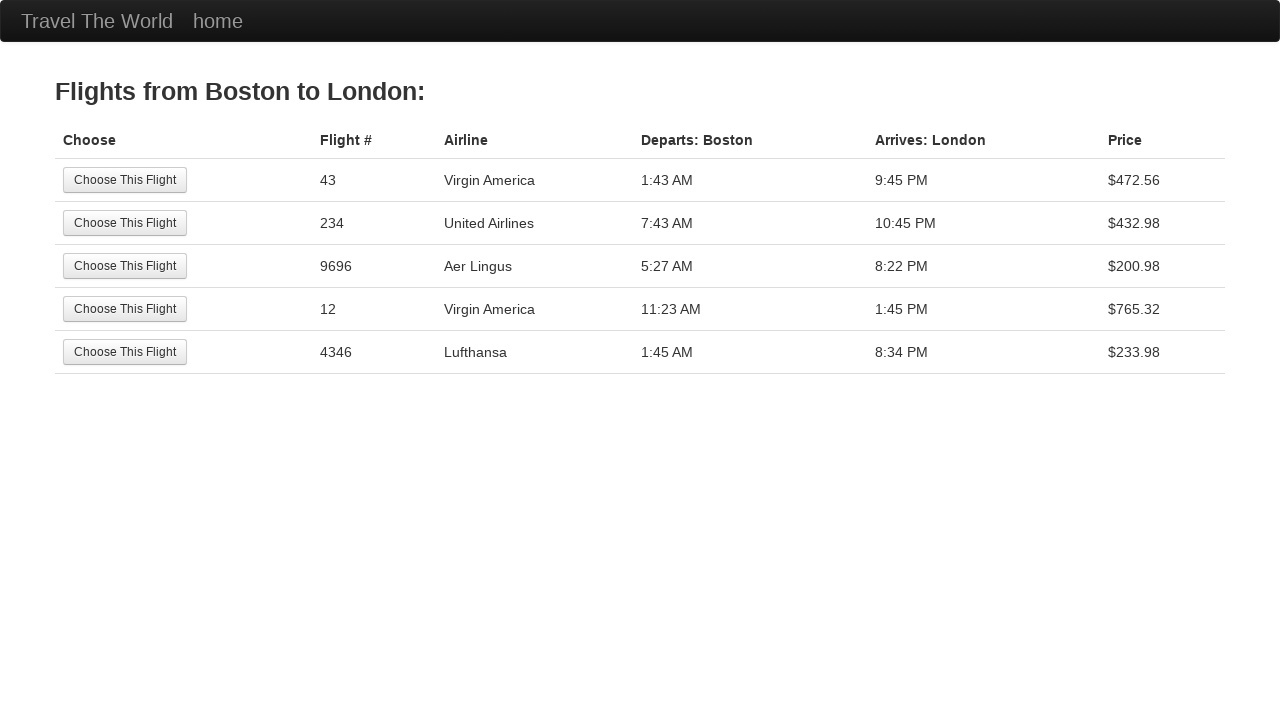

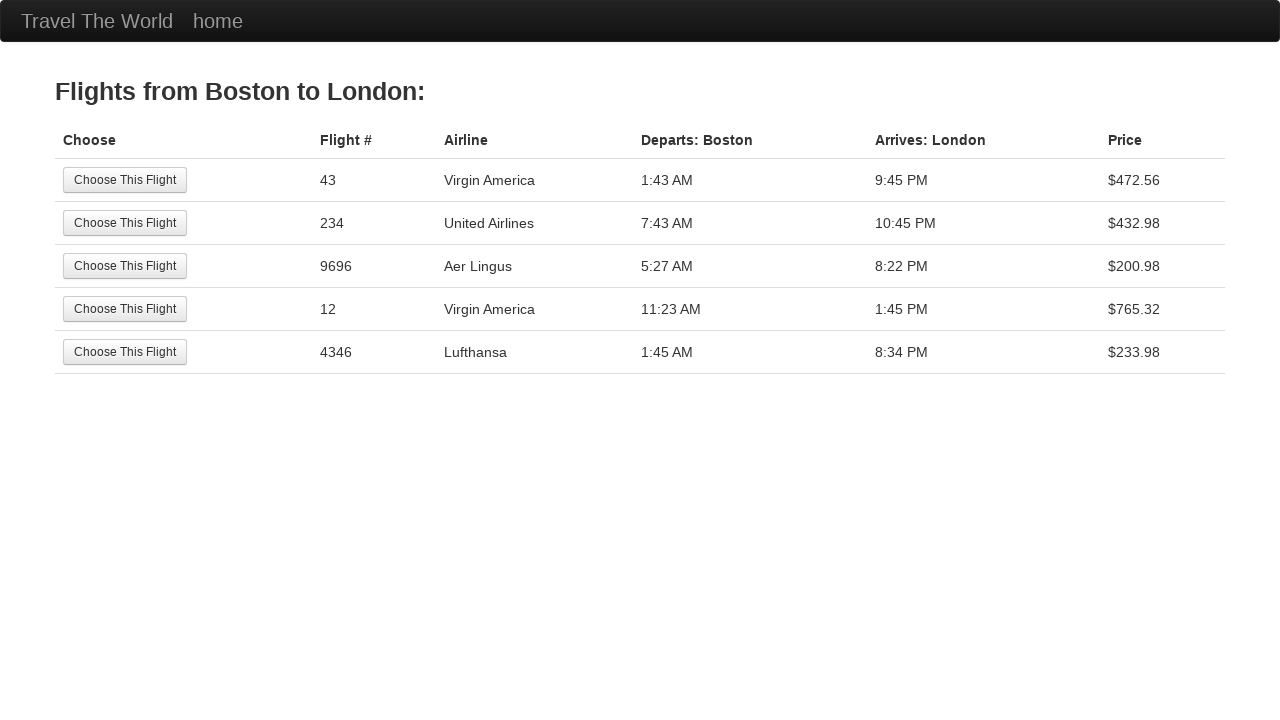